Tests button click functionality by clicking the first button and interacting with the resulting alert dialog

Starting URL: https://mdn.github.io/learning-area/tools-testing/cross-browser-testing/accessibility/native-keyboard-accessibility.html

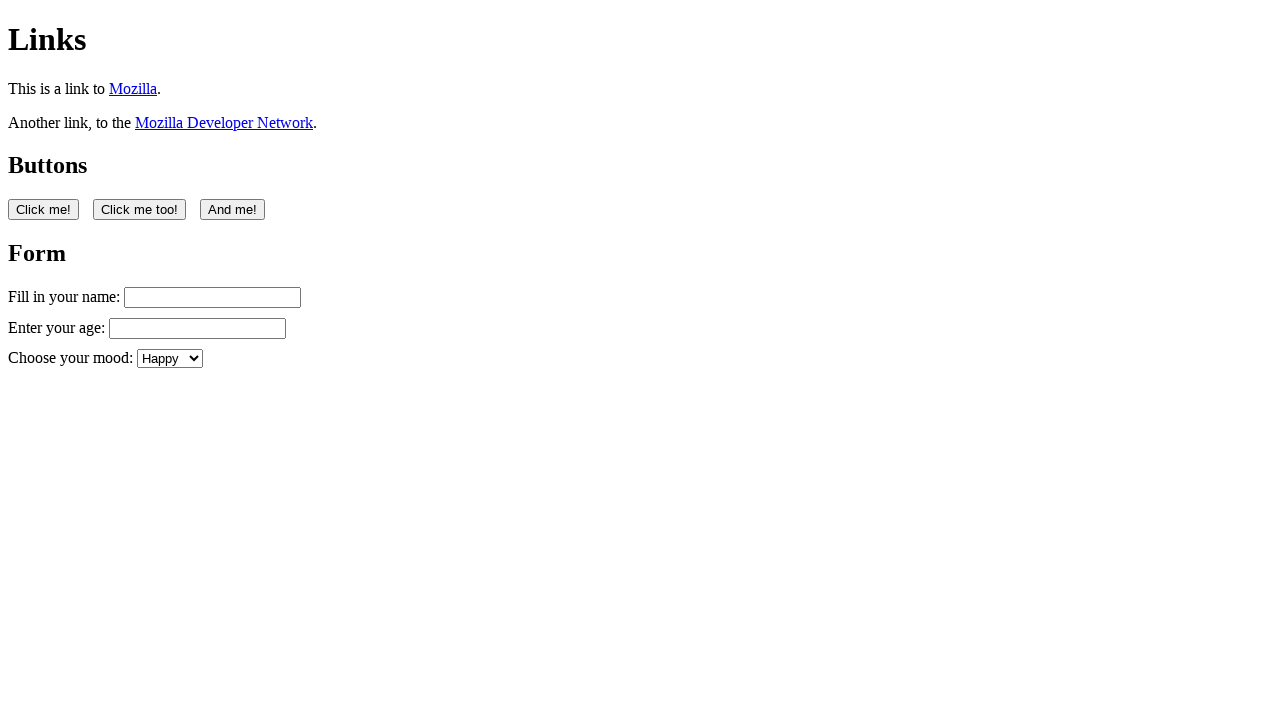

Navigated to native keyboard accessibility test page
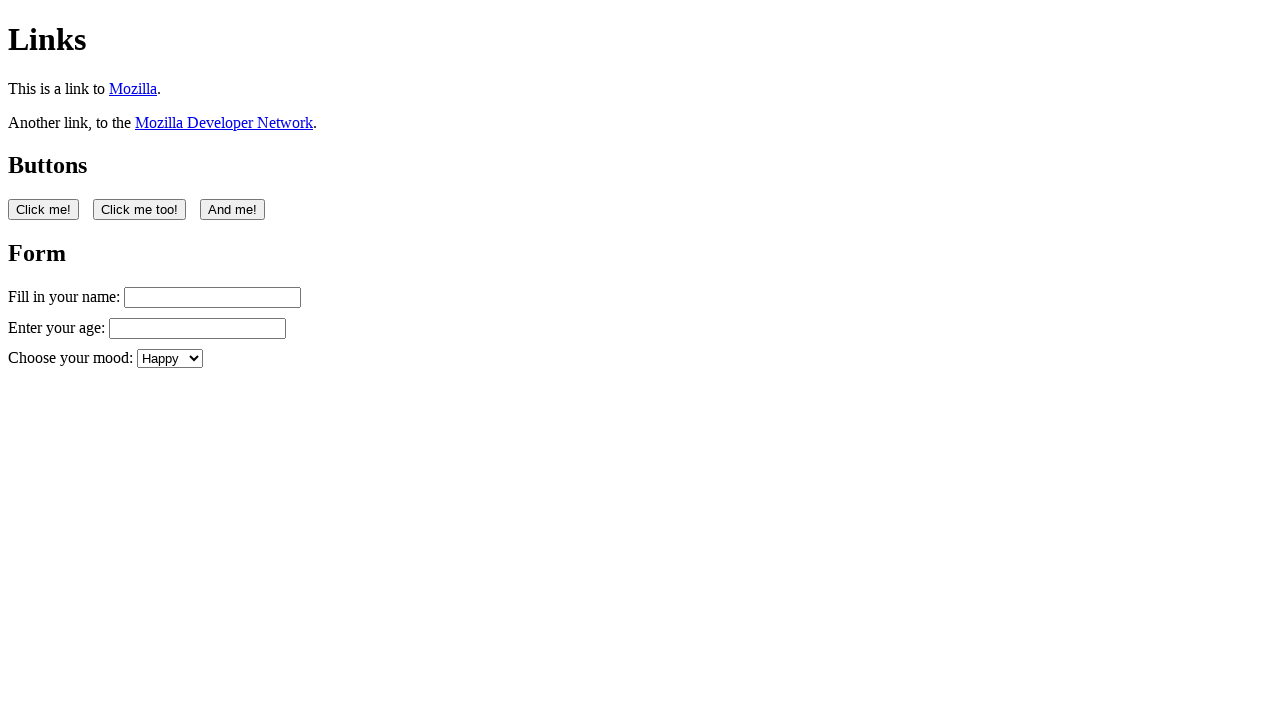

Clicked the first button on the page at (44, 209) on button:nth-of-type(1)
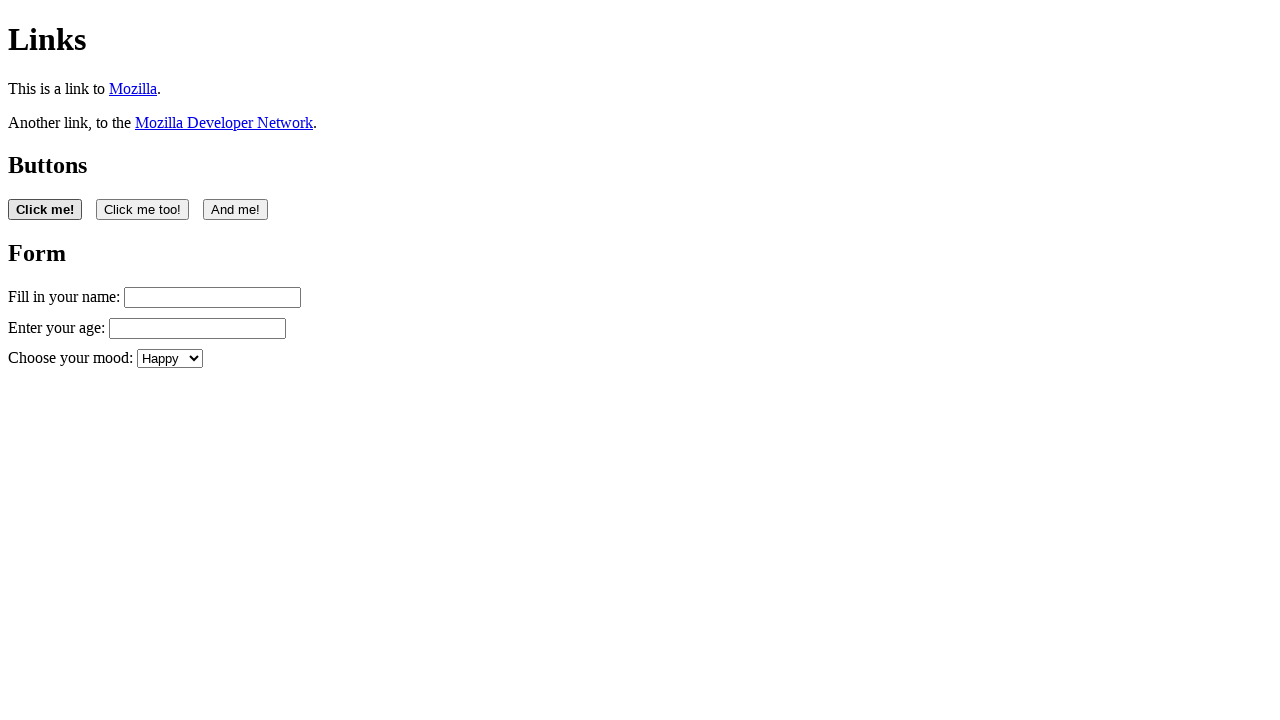

Set up dialog handler to accept alerts
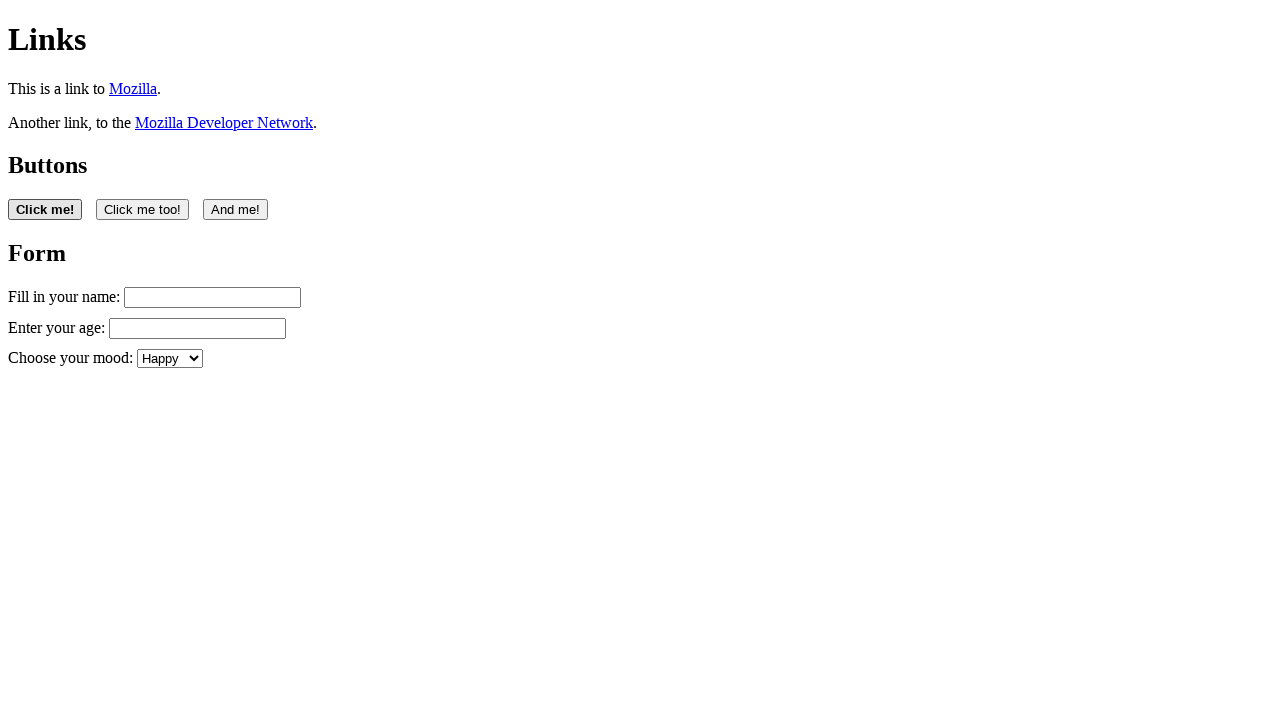

Waited for potential alert dialog to appear
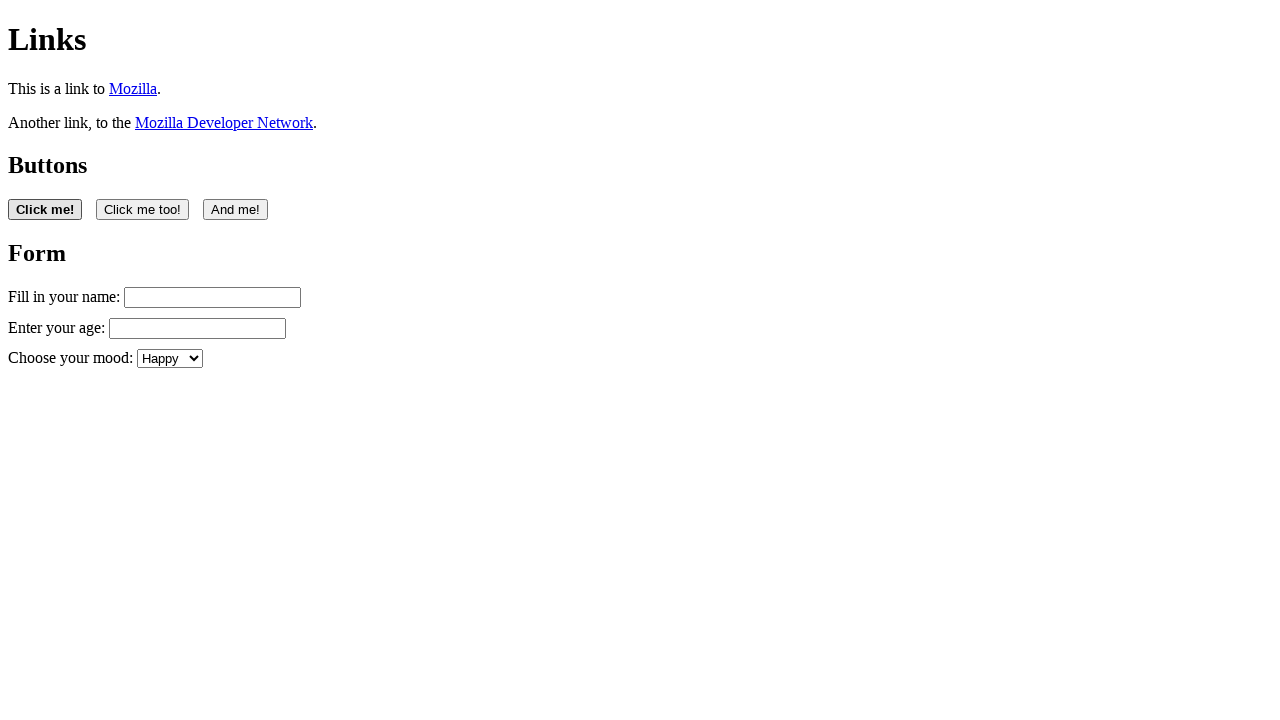

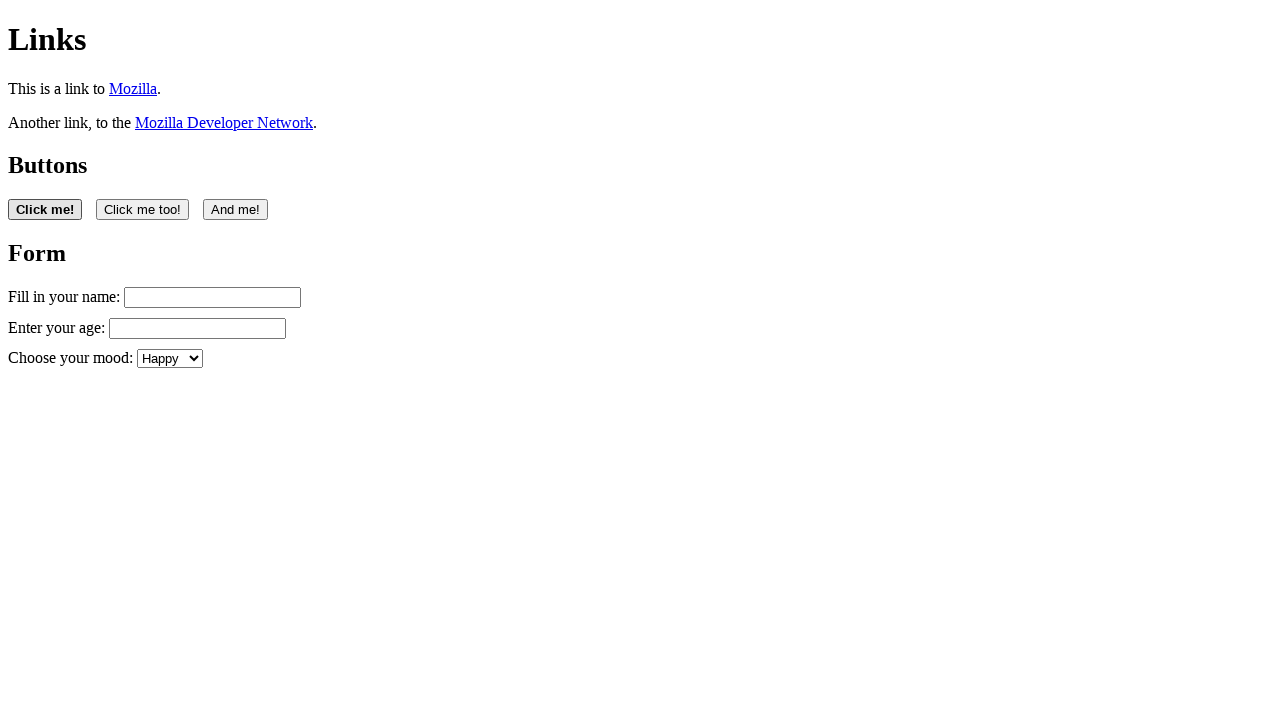